Tests the default state of the ABC (Browse Languages) page by navigating to it and verifying that languages starting with "A" are displayed by default.

Starting URL: https://www.99-bottles-of-beer.net/

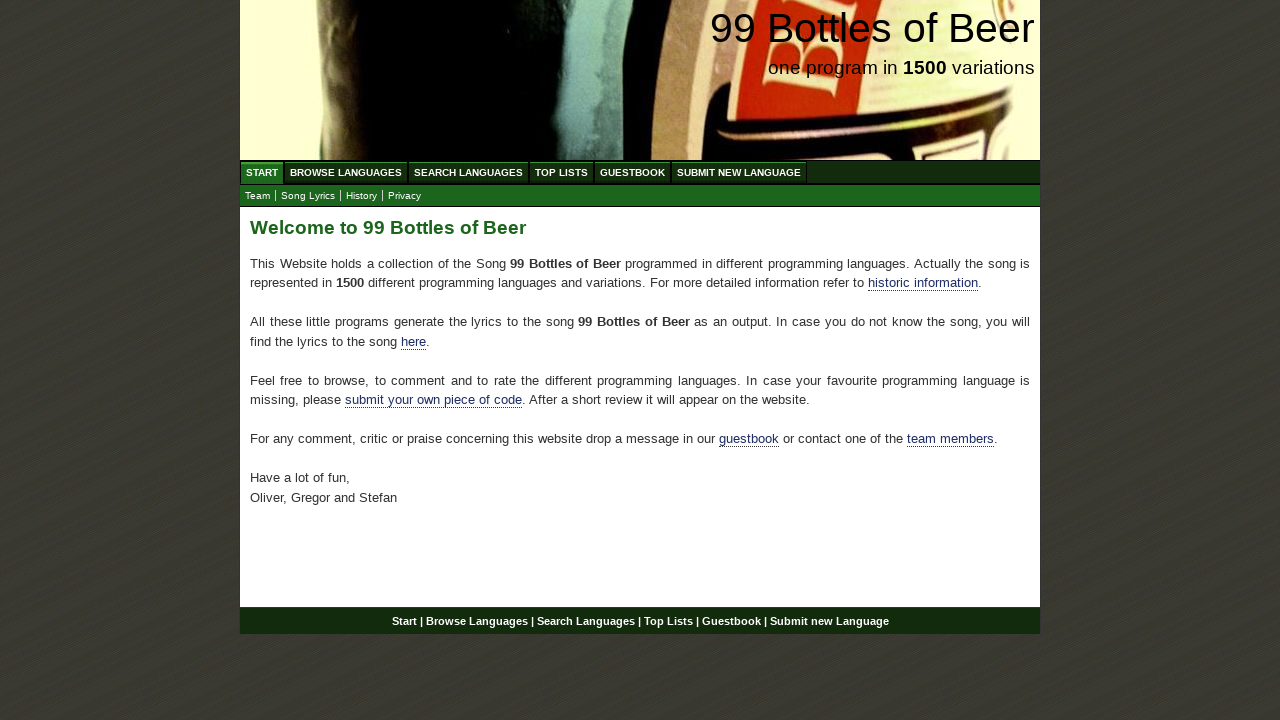

Clicked on Browse Languages menu to navigate to ABC page at (346, 172) on xpath=//div[@id='navigation']/ul//a[@href='/abc.html']
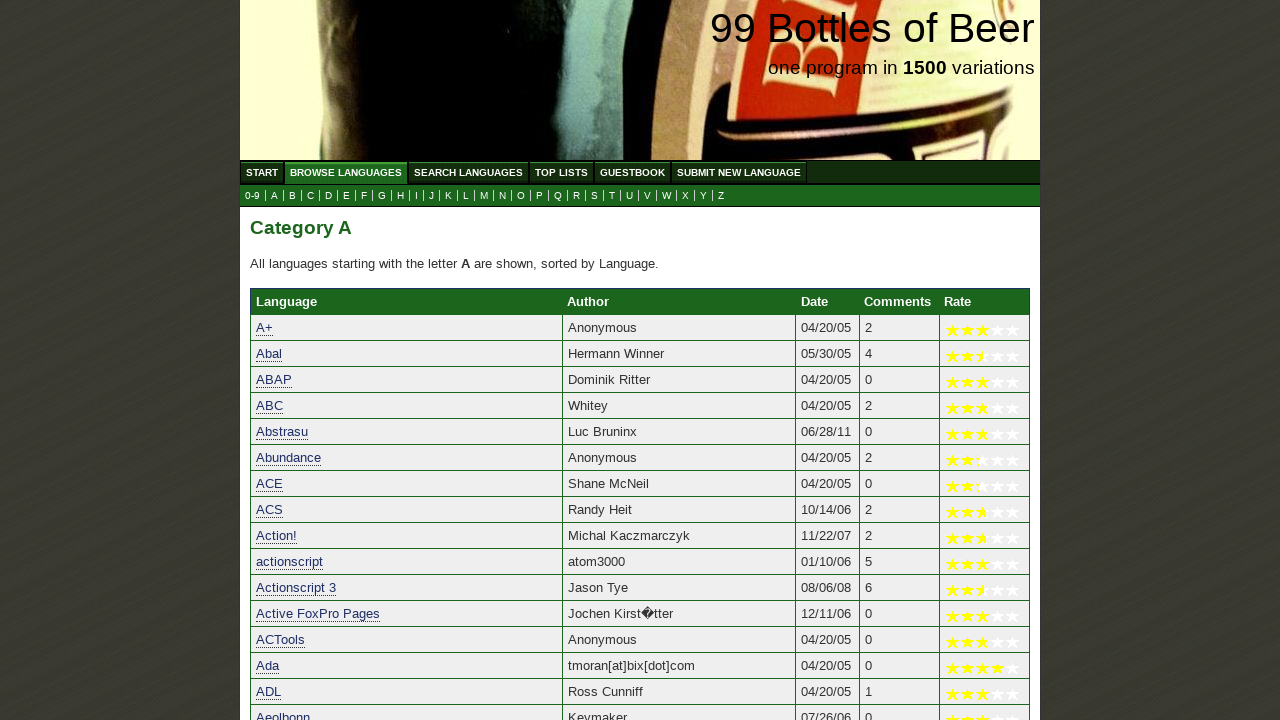

Verified that Category A heading is displayed by default
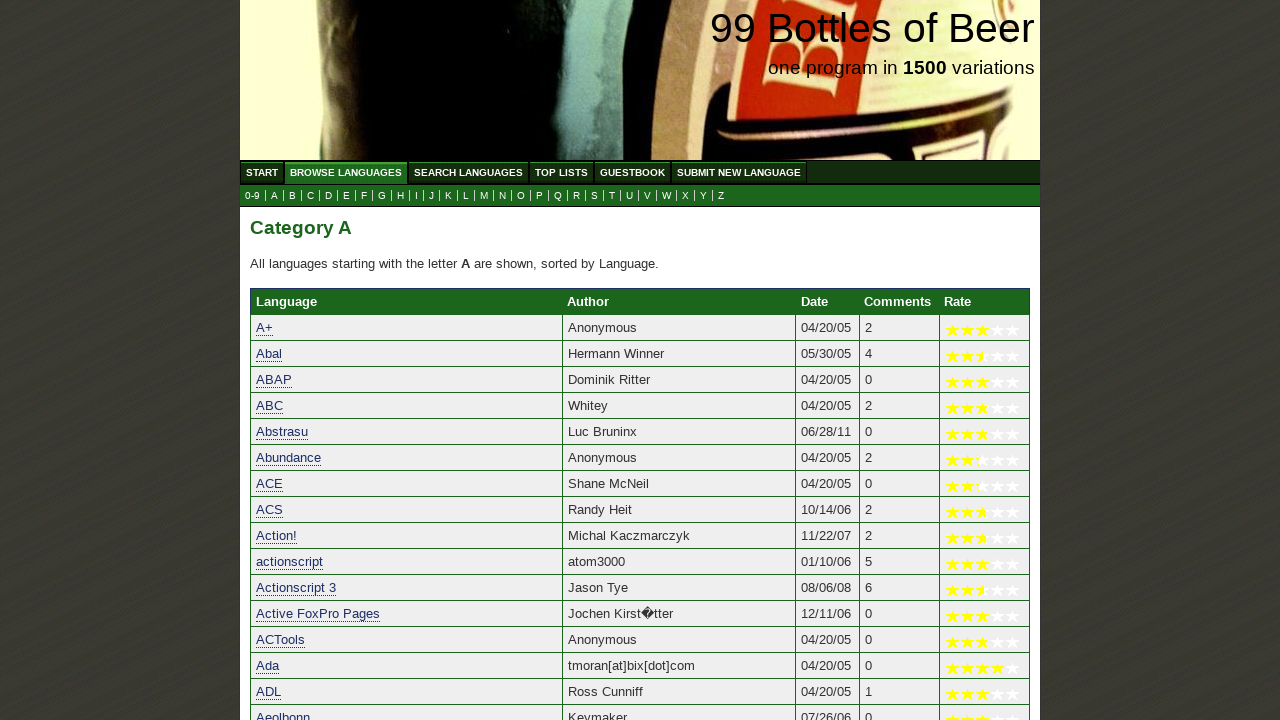

Confirmed that language list for Category A has loaded
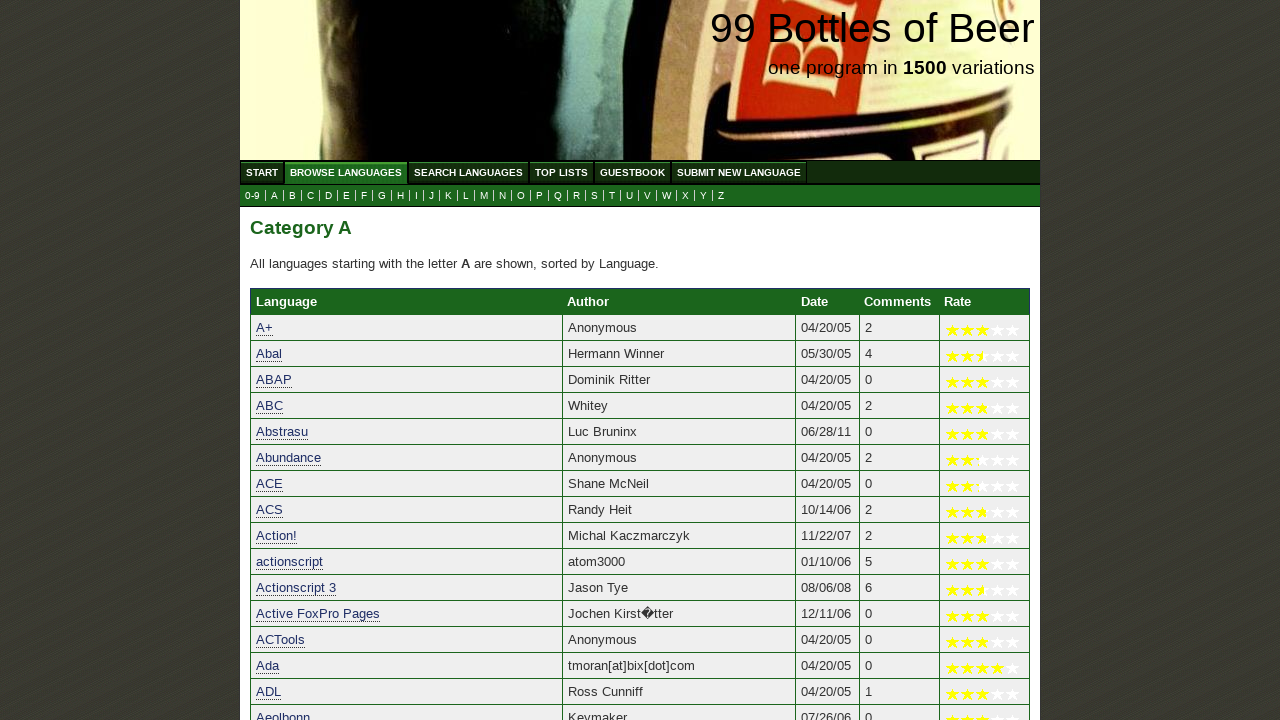

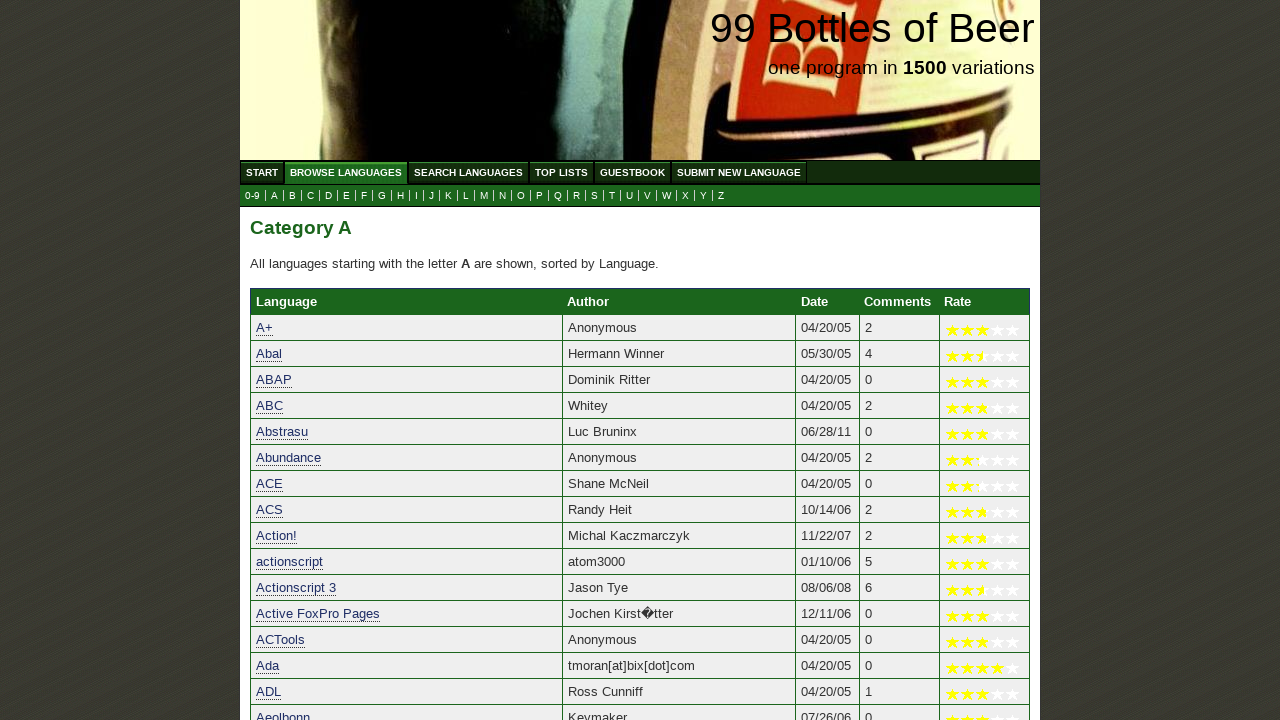